Navigates to London Tech Jobs listing page and verifies that job cards with titles, company names, and other details are displayed on the page.

Starting URL: https://londontechjobs.ca/JobList.aspx?page=1&size=50&ord=1

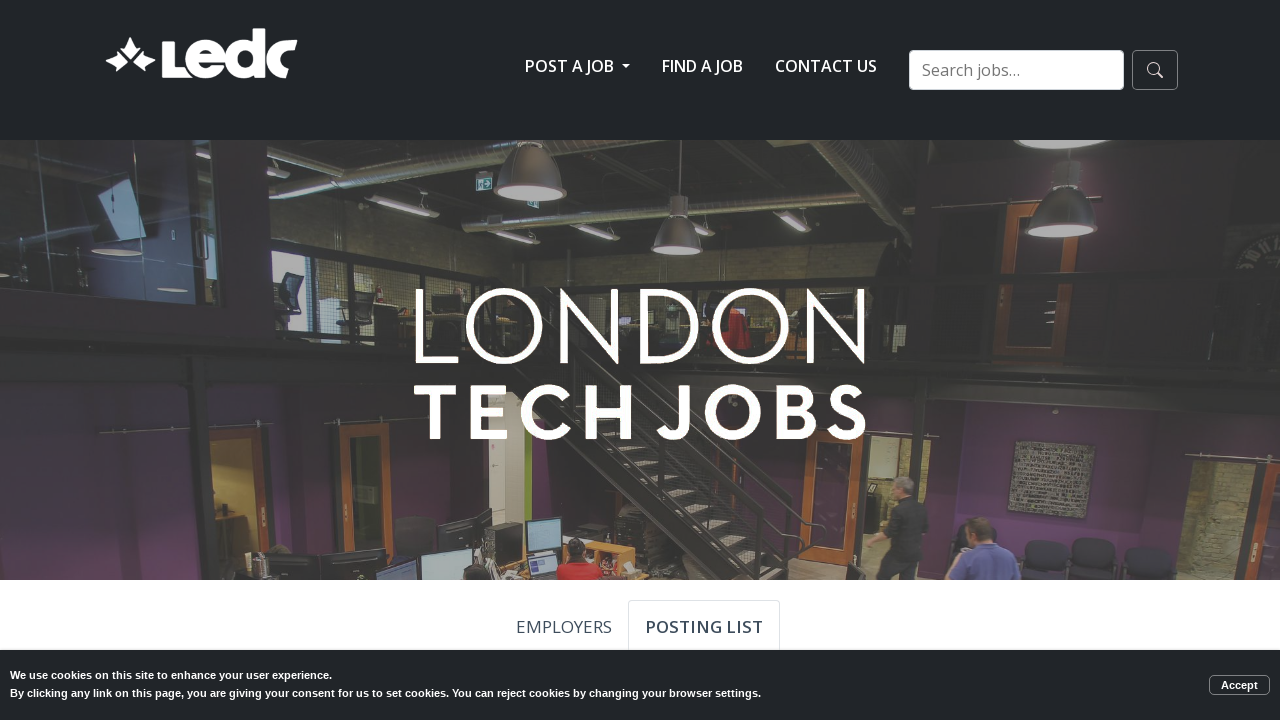

Navigated to London Tech Jobs listing page with 50 jobs per page
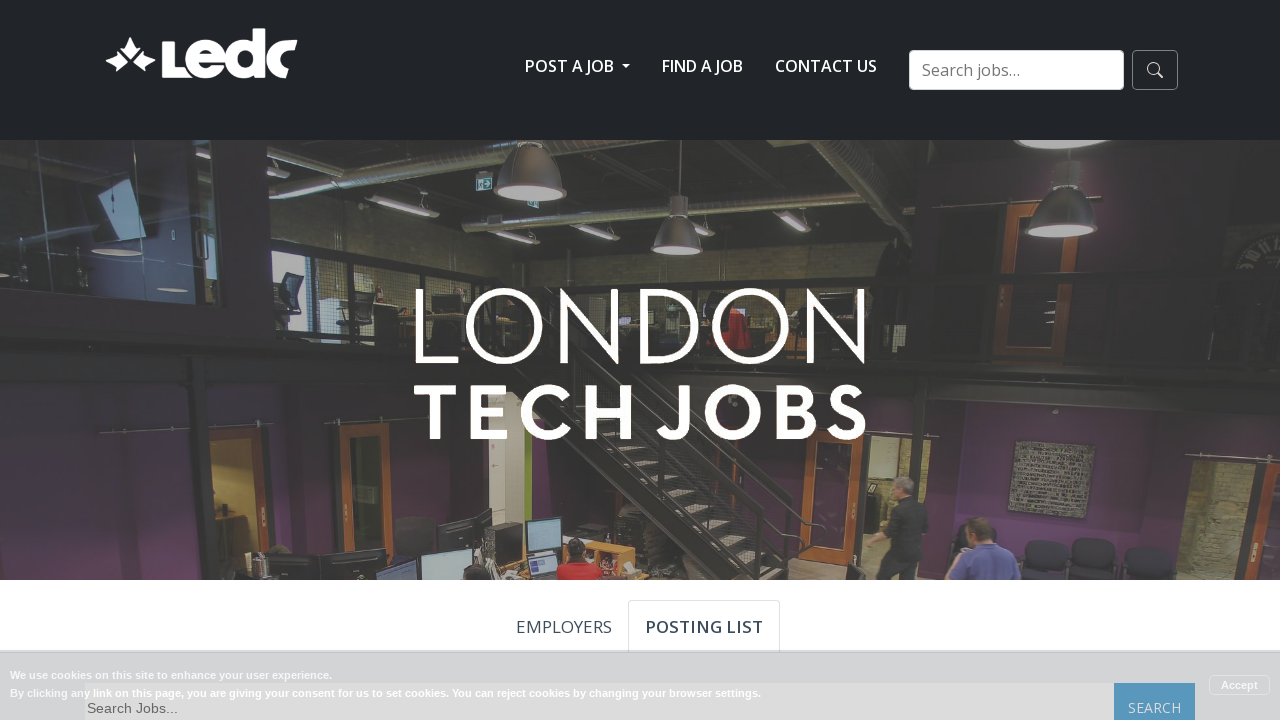

Job cards loaded on the page
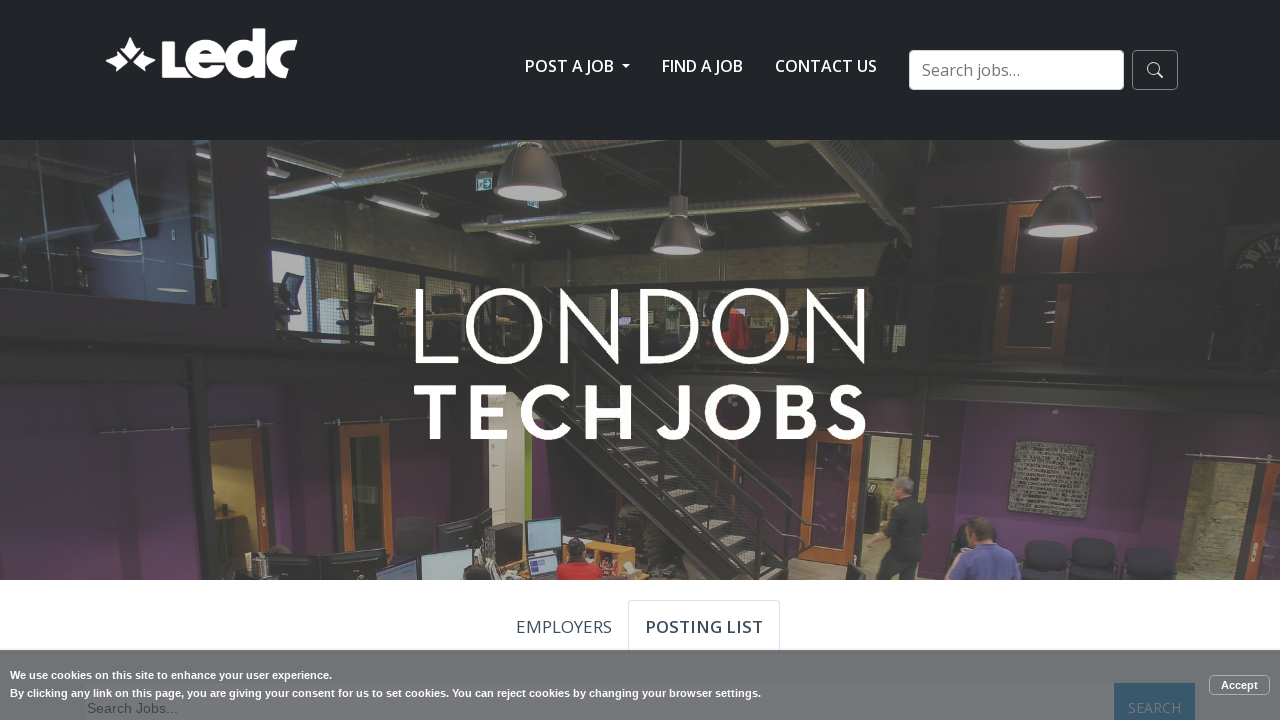

Job card titles are visible
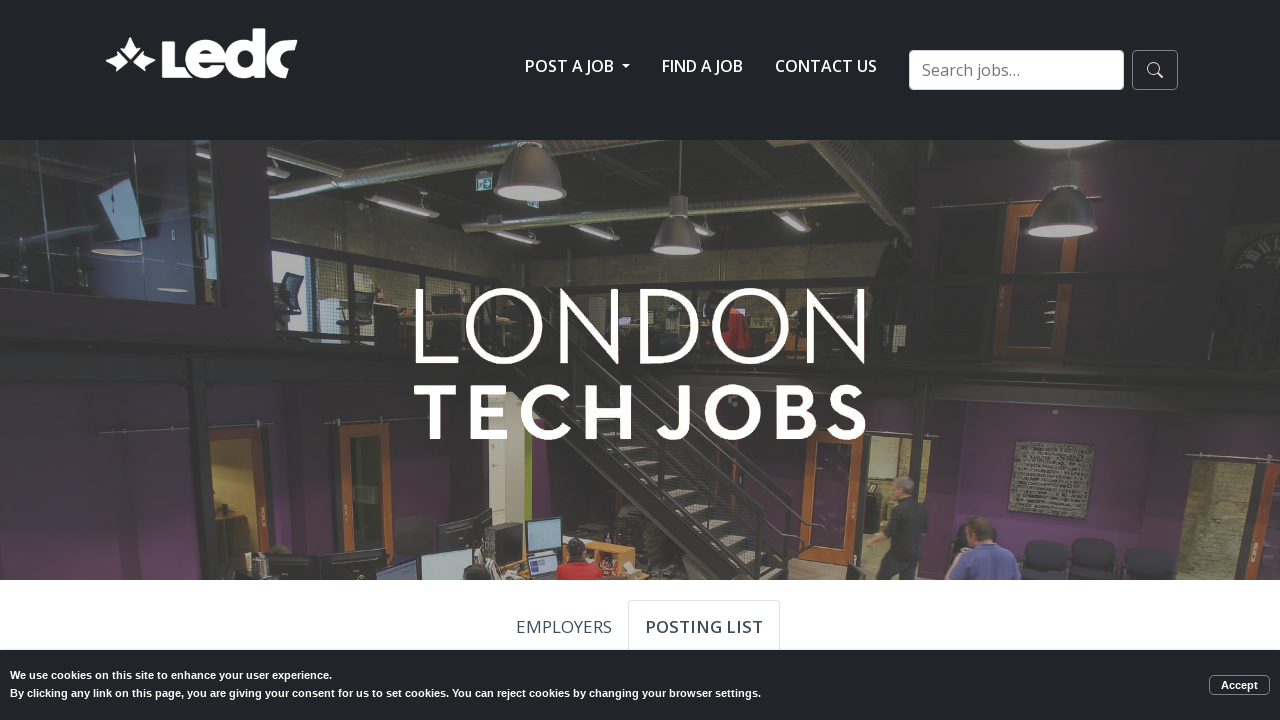

Job card subtitles (company names) are visible
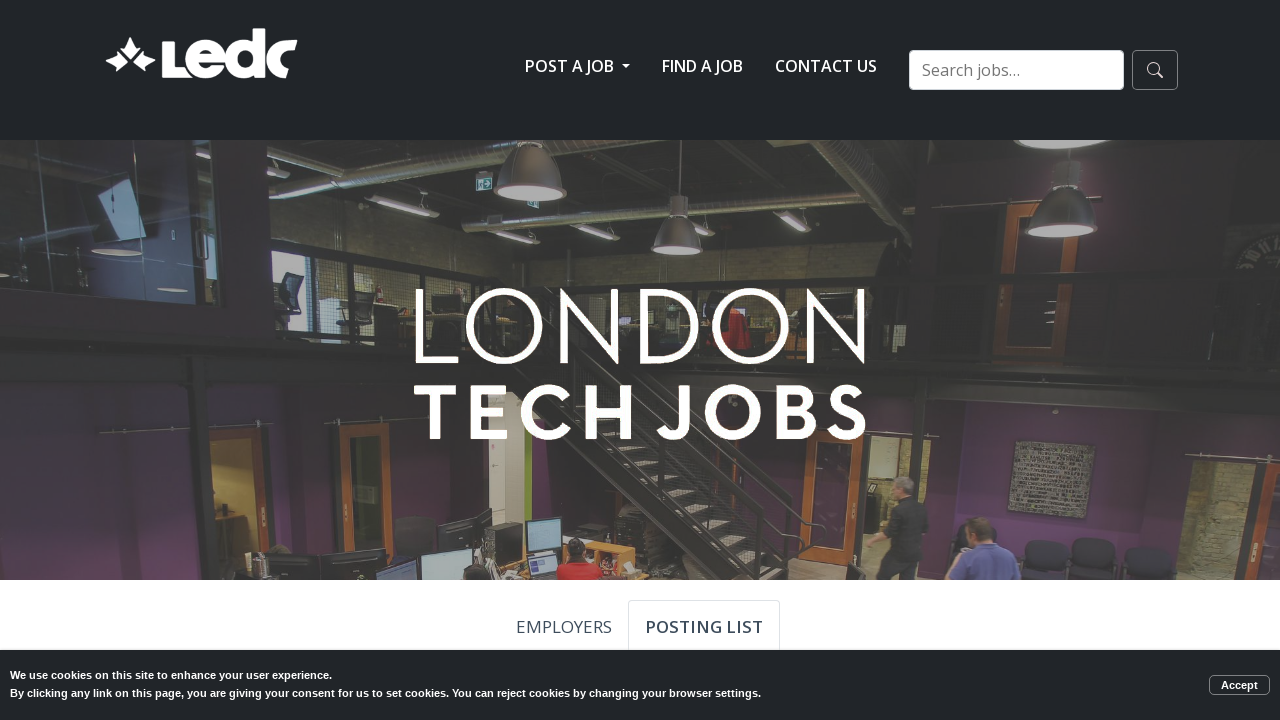

Job card timestamps are visible
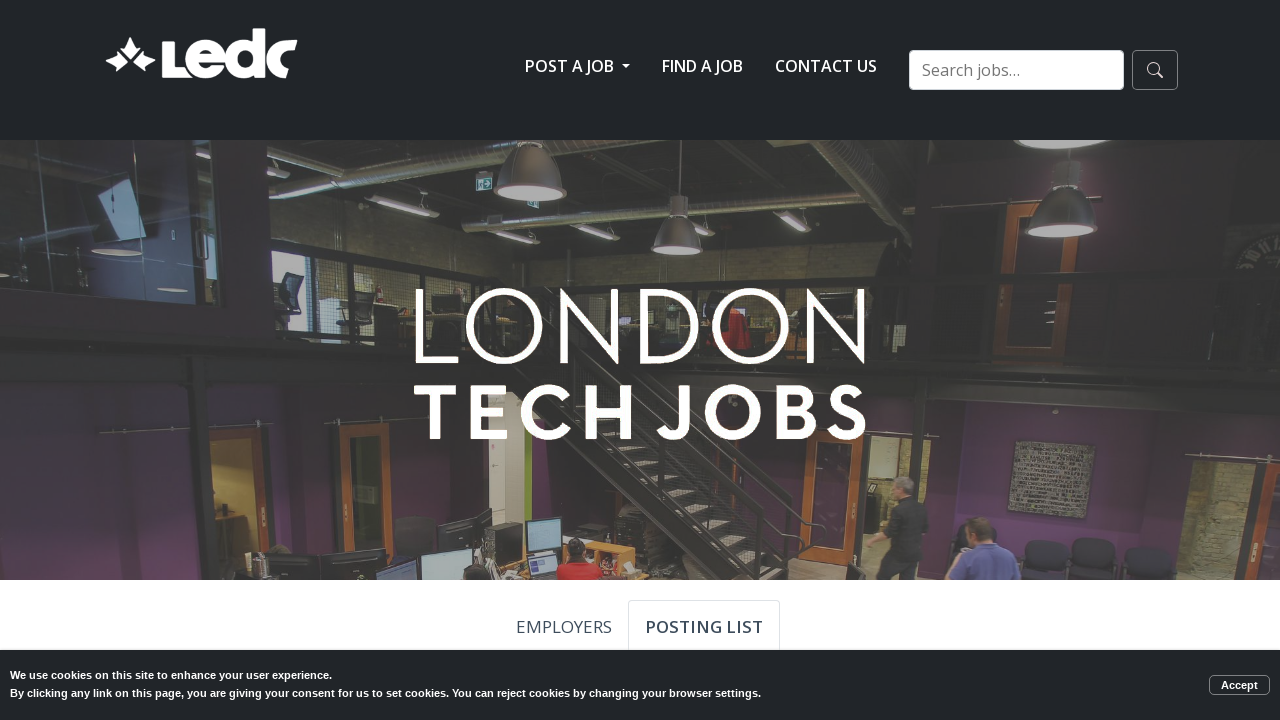

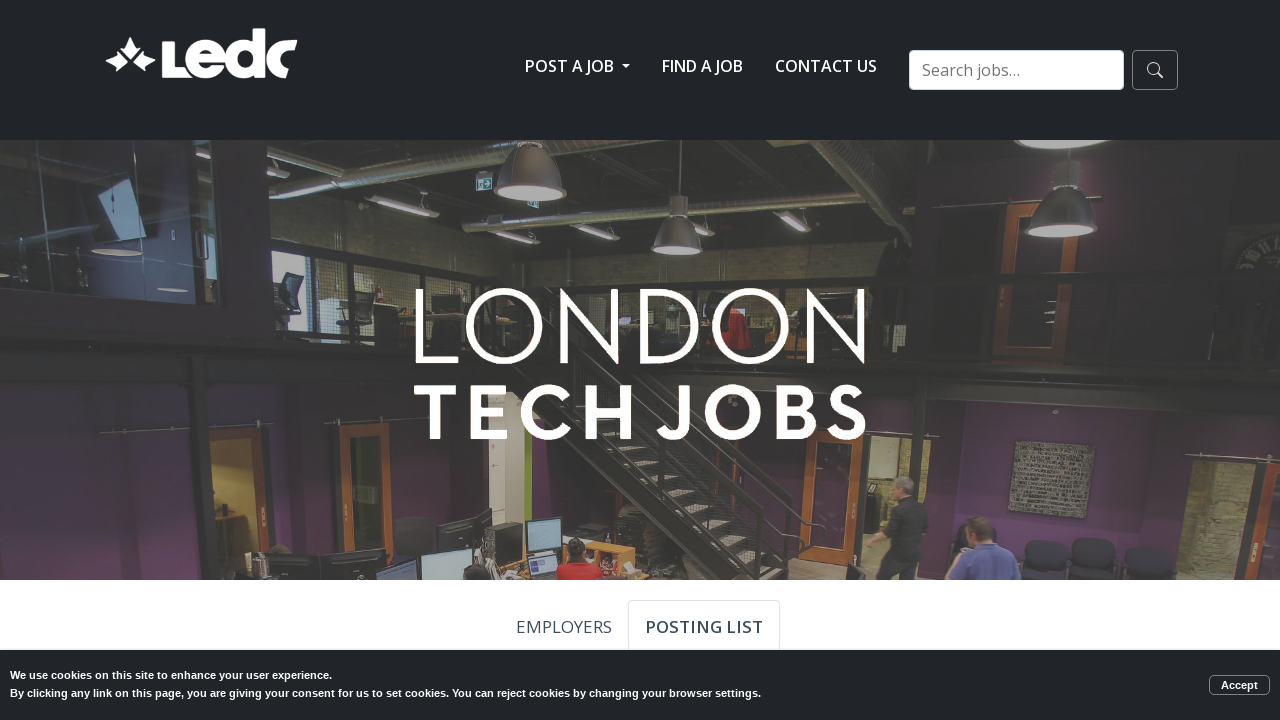